Tests mouse hover functionality on the addons menu by hovering to reveal dropdown options and clicking on one of the submenu links

Starting URL: https://book.spicejet.com/

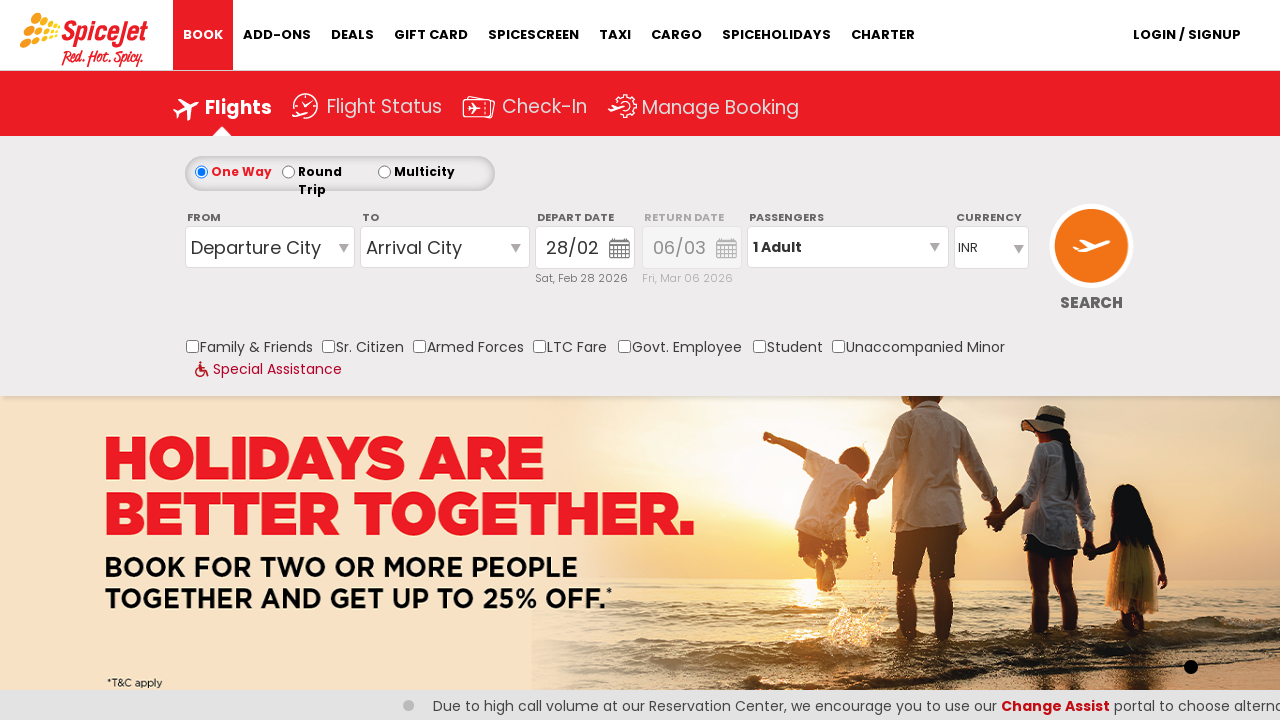

Hovered over addons menu to reveal dropdown options at (277, 35) on #header-addons
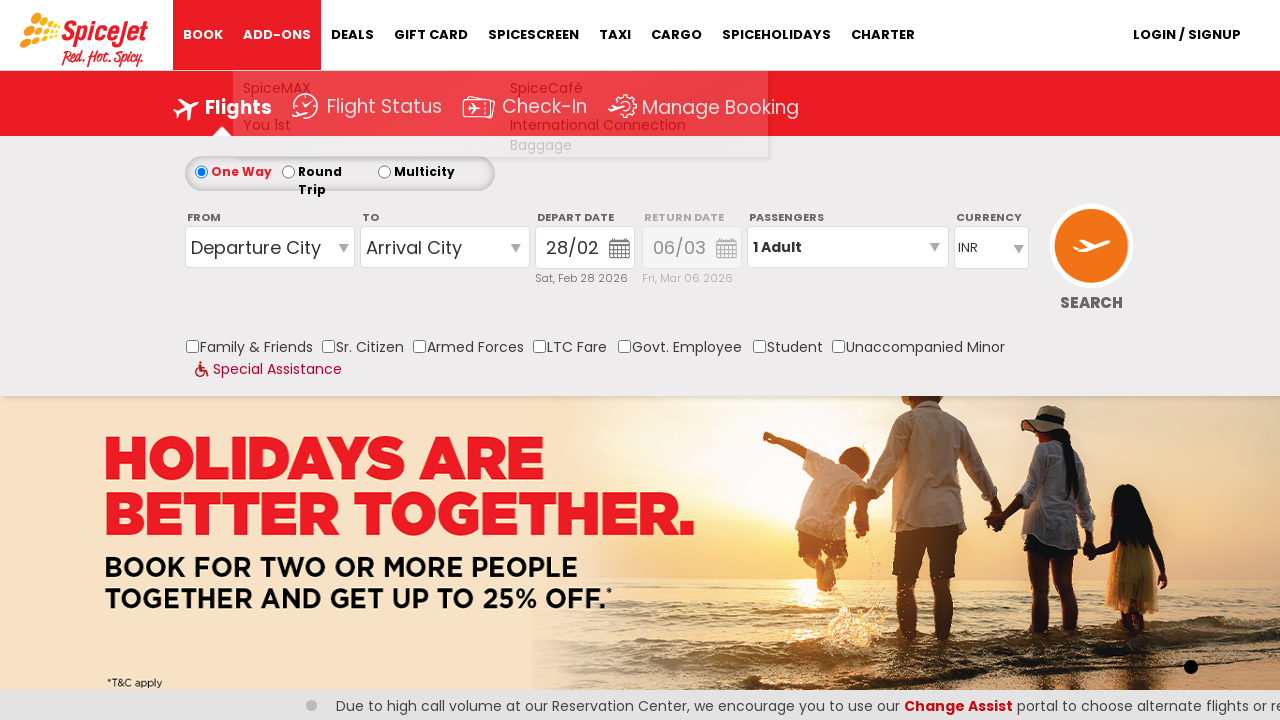

Addons dropdown links became visible
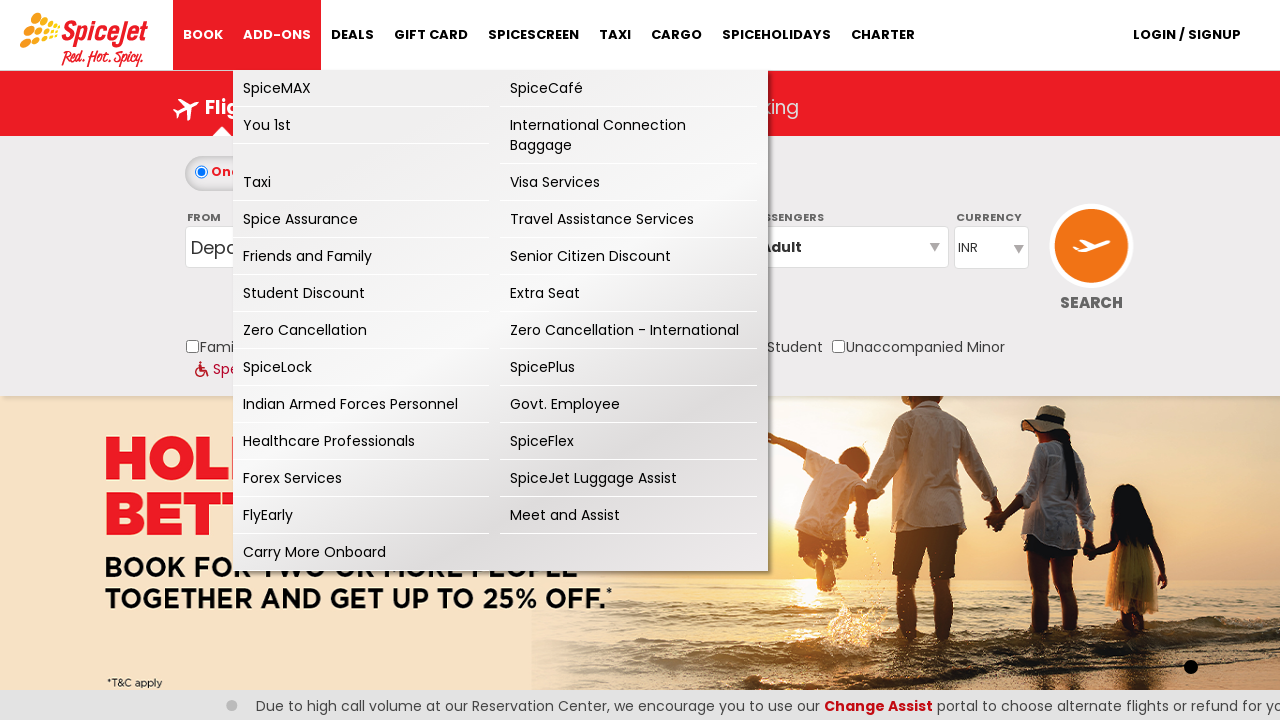

Retrieved all links from addons dropdown menu
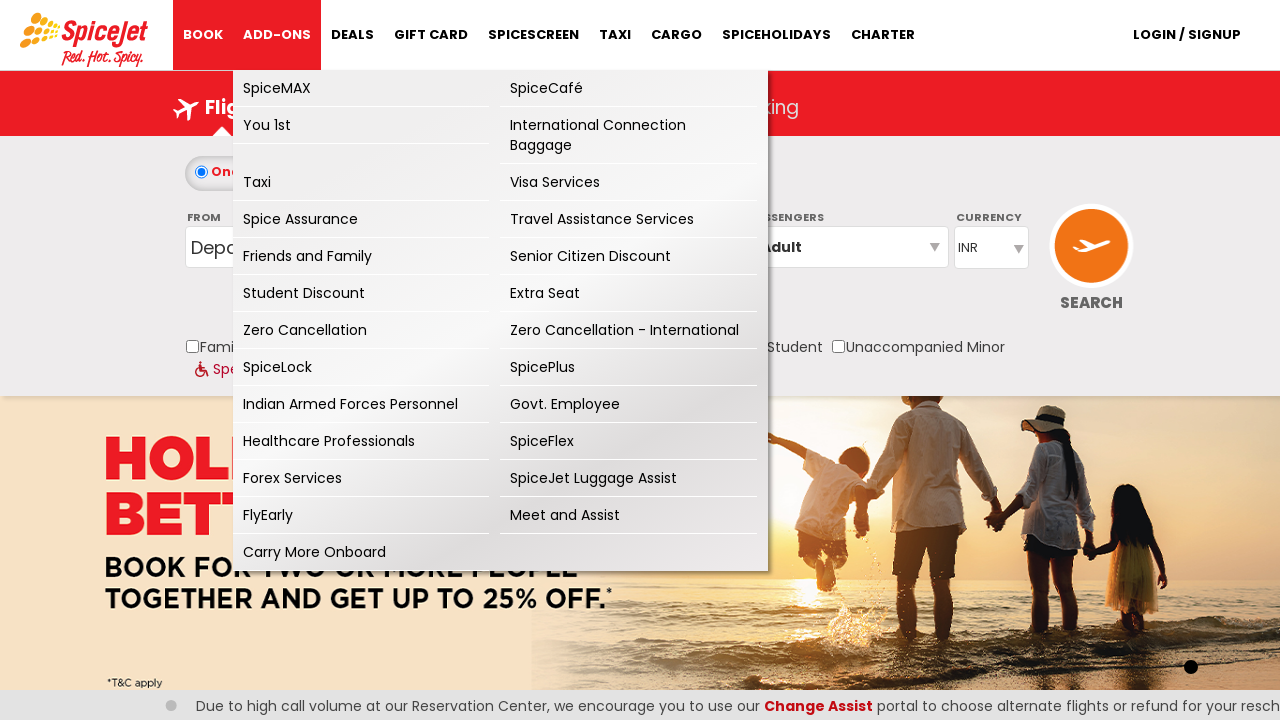

Clicked on second submenu link in addons dropdown at (628, 88) on xpath=//*[@id='header-addons']/ul/li[2]/a
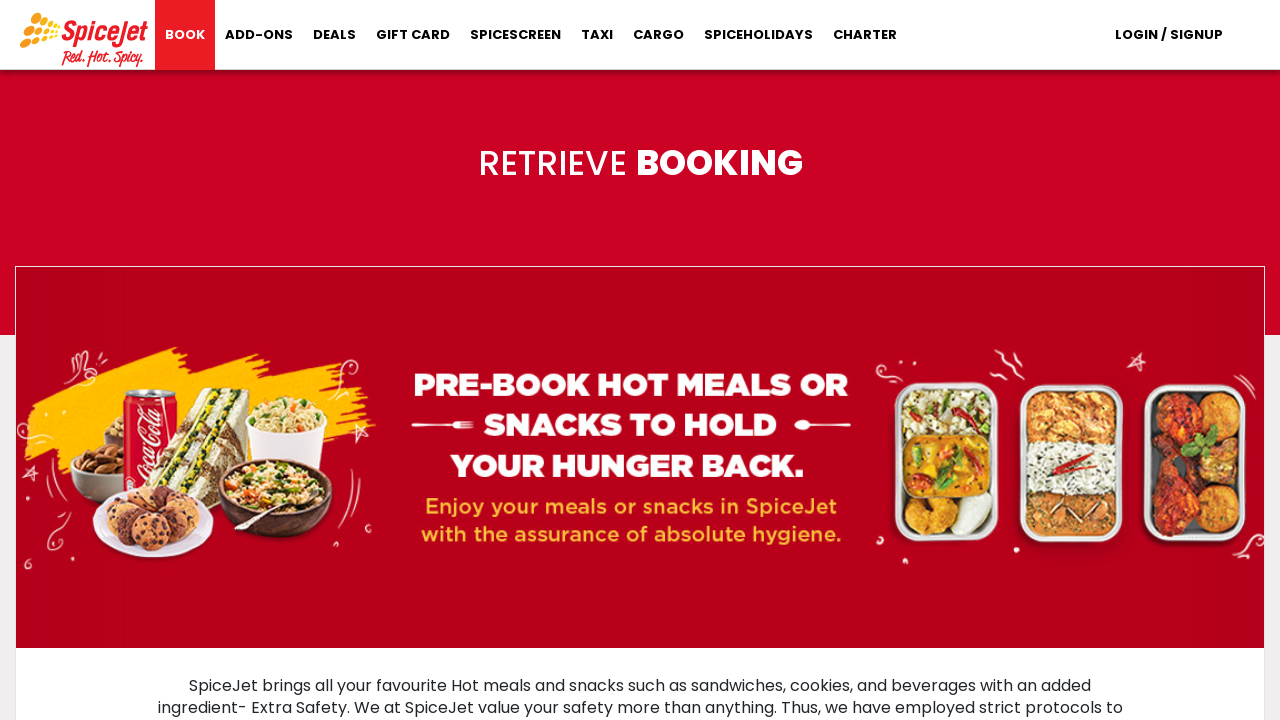

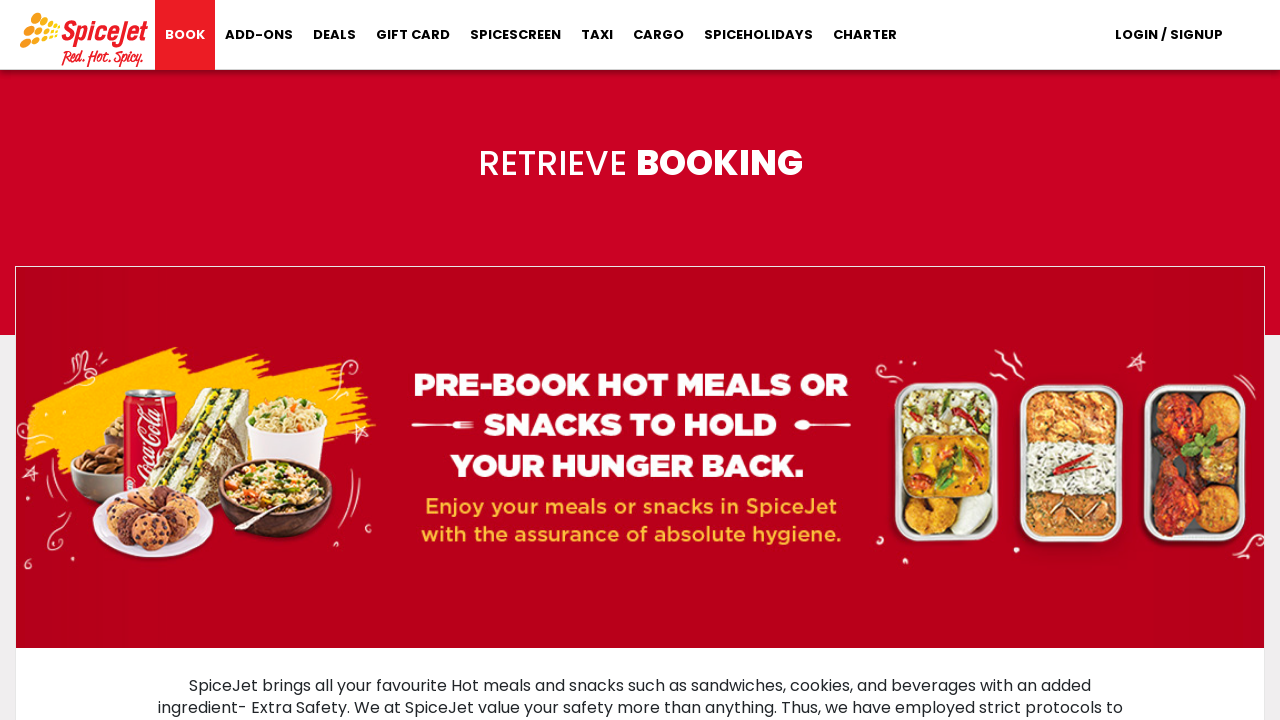